Tests file upload functionality by navigating to the file upload page, selecting a file, and clicking the upload button

Starting URL: https://the-internet.herokuapp.com/

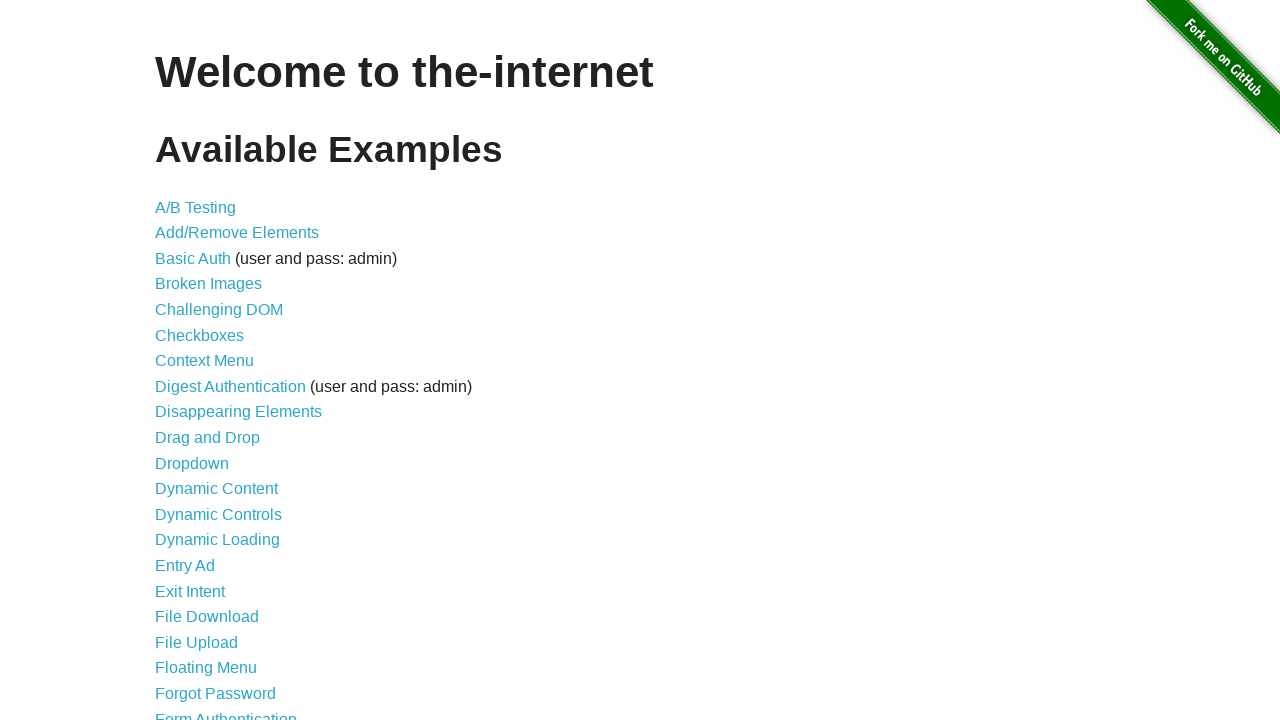

Clicked on 'File Upload' link at (196, 642) on text=File Upload
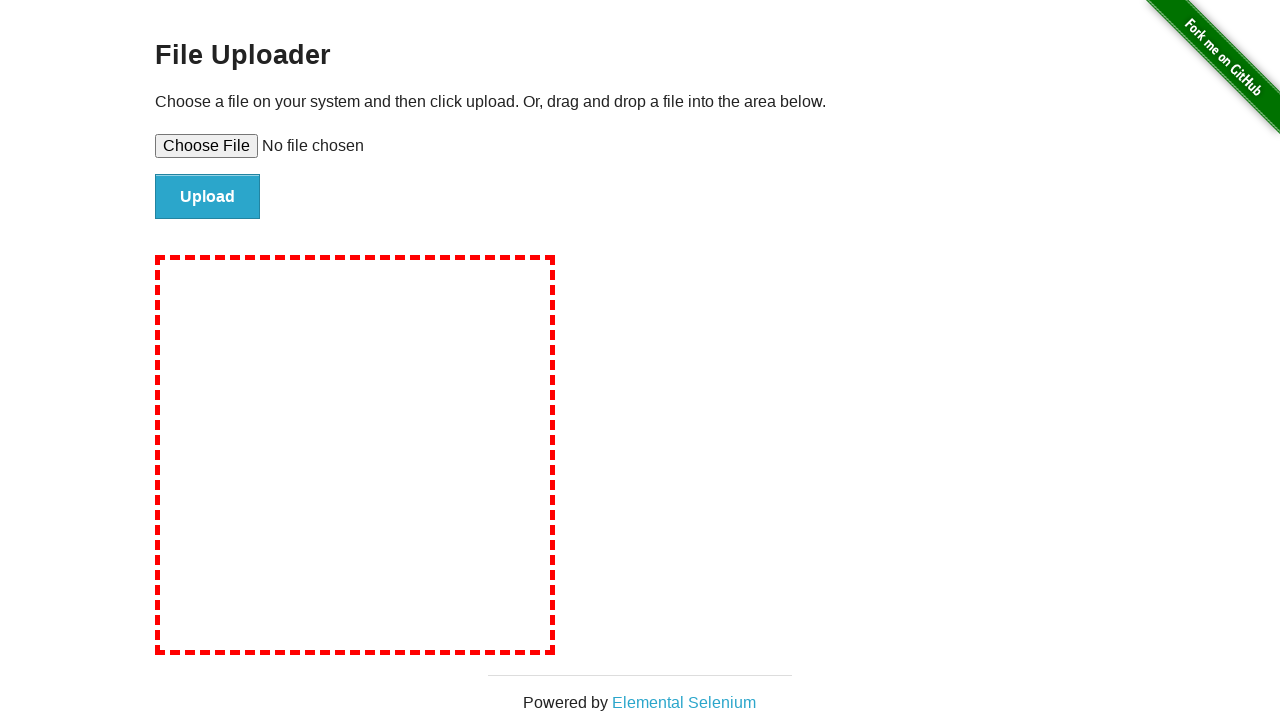

File upload page loaded
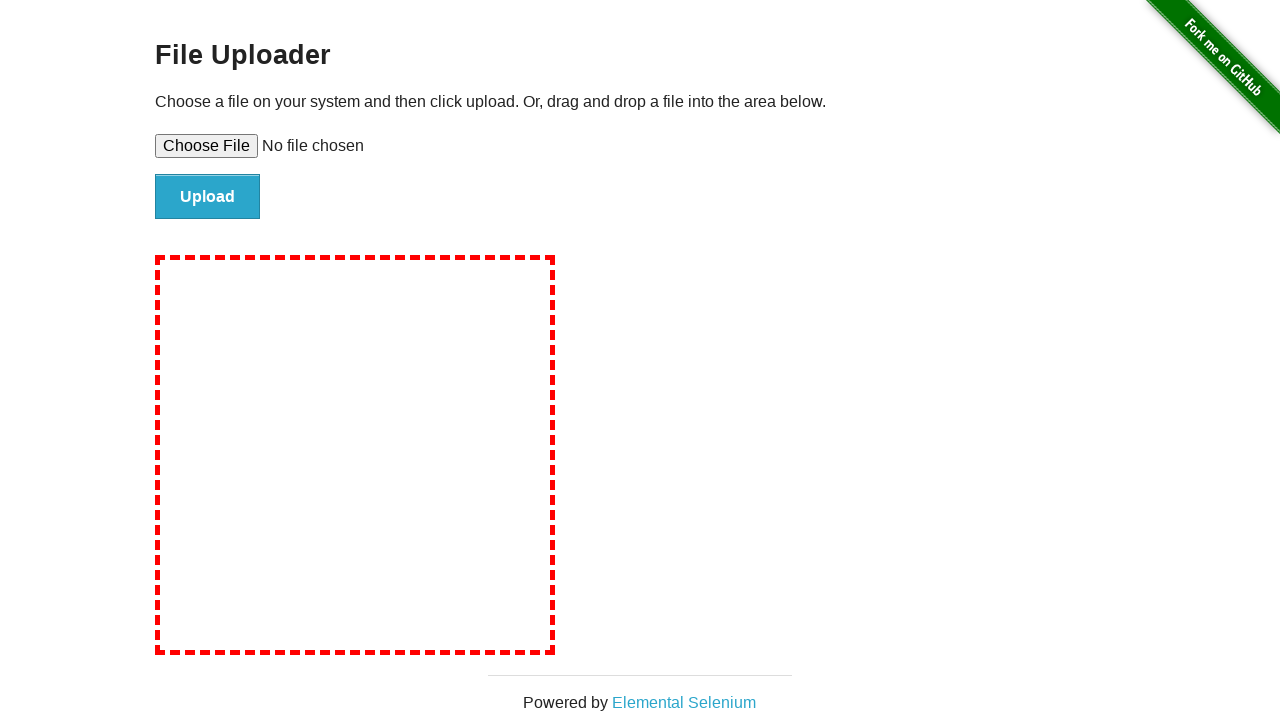

Selected test_document.txt file for upload
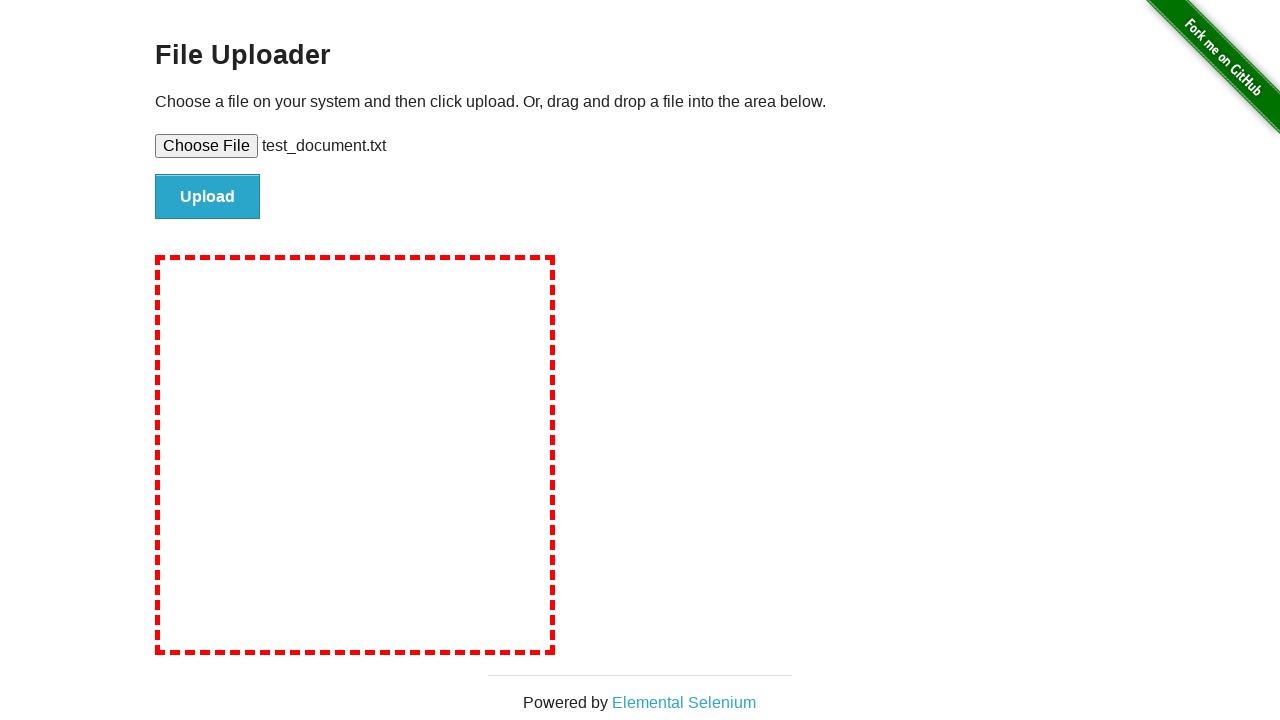

Clicked upload button to submit file at (208, 197) on #file-submit
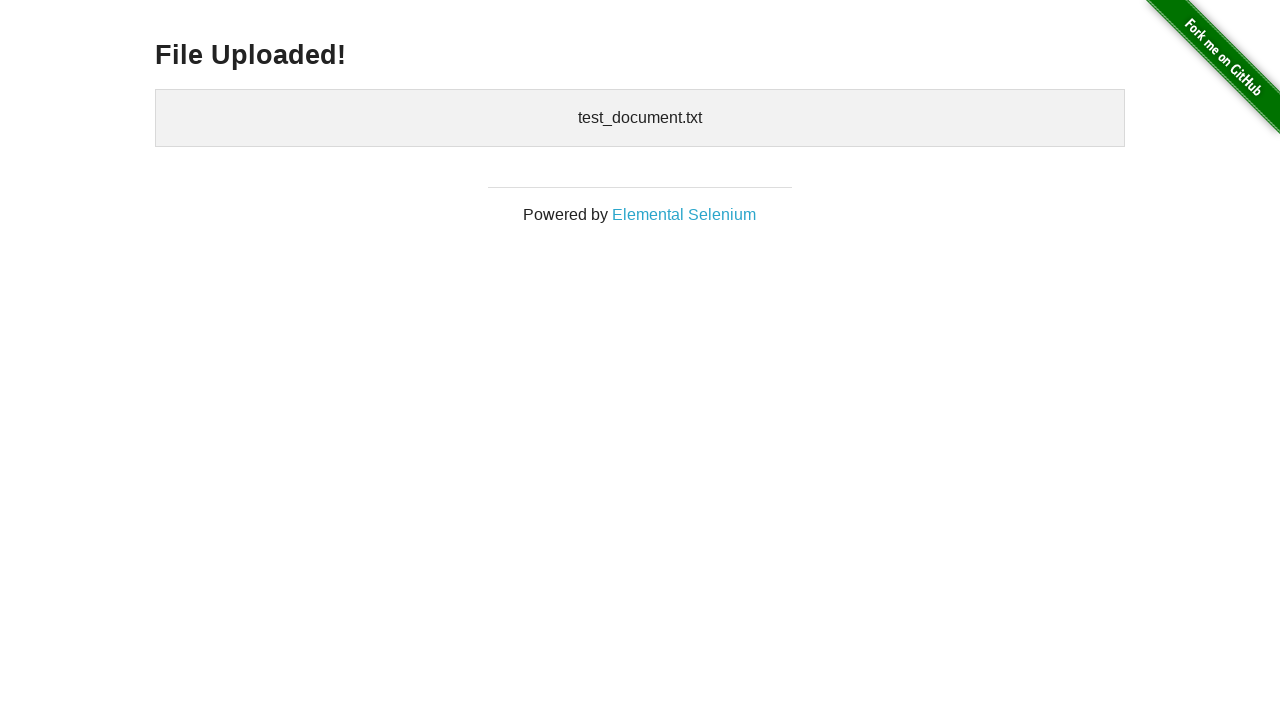

File upload completed and confirmation displayed
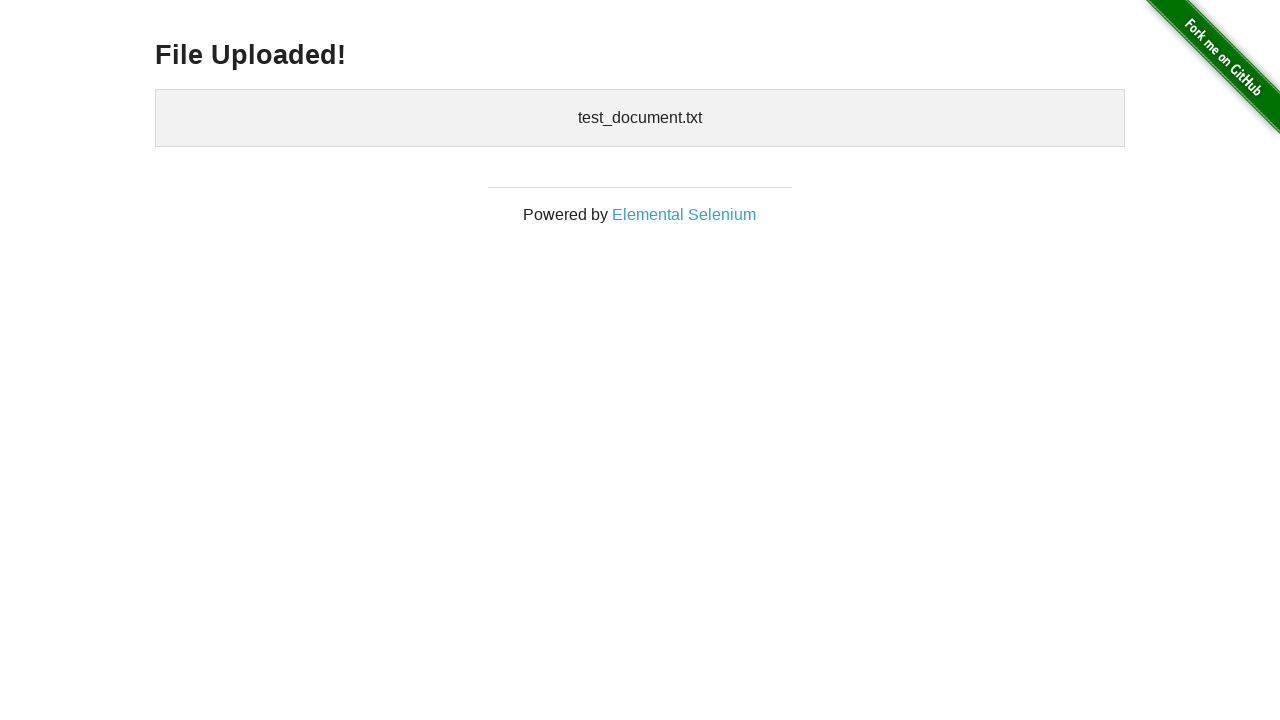

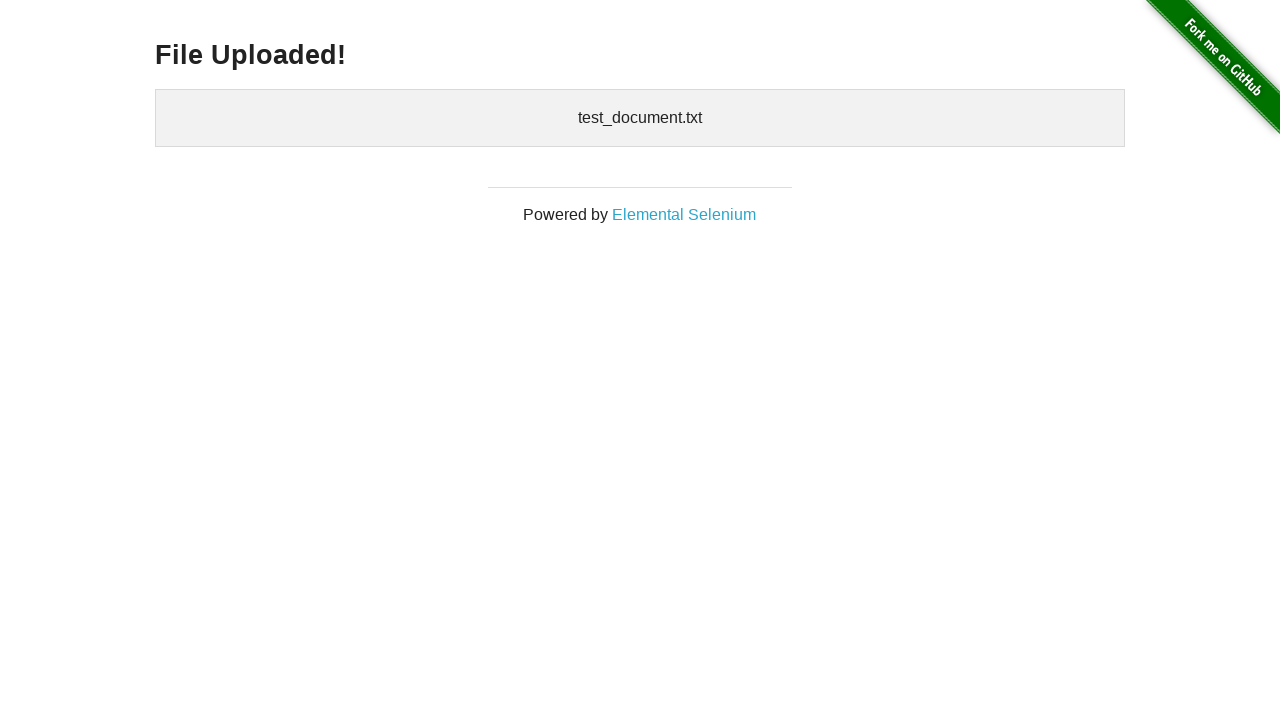